Tests interaction with the 'Add timer' button by clicking it

Starting URL: https://lejonmanen.github.io/timer-vue/

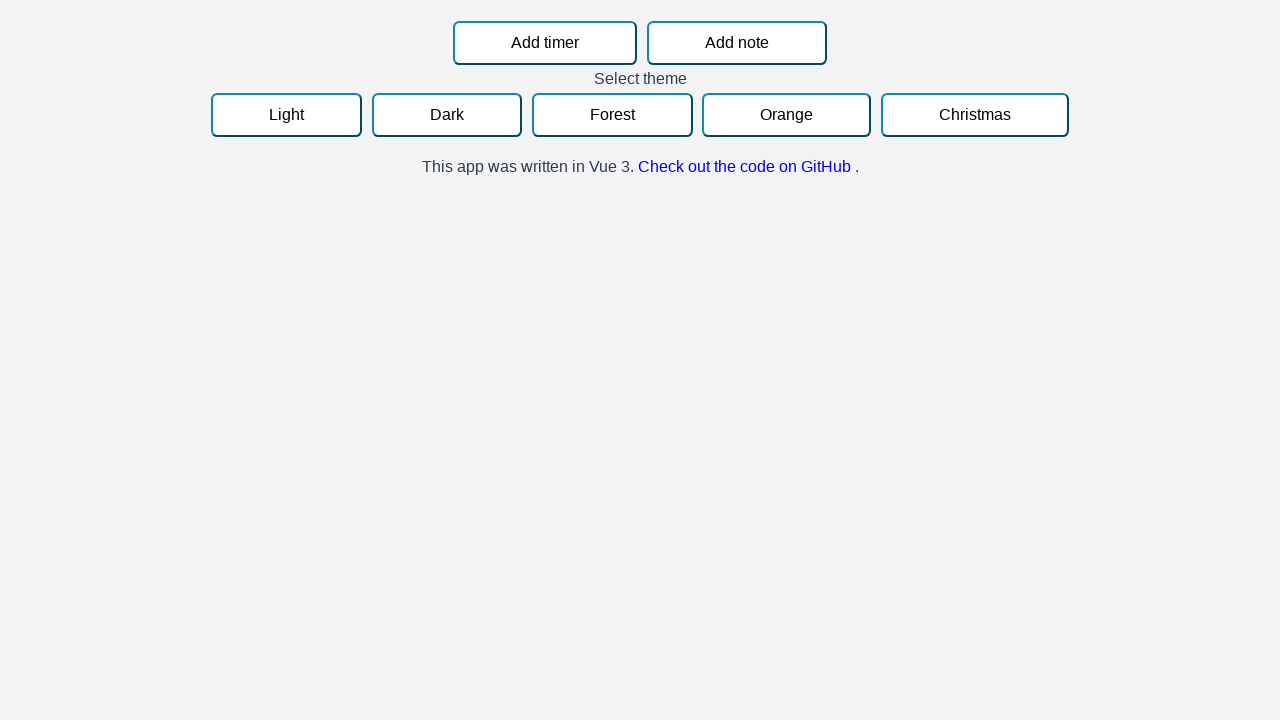

Located 'Add timer' button element
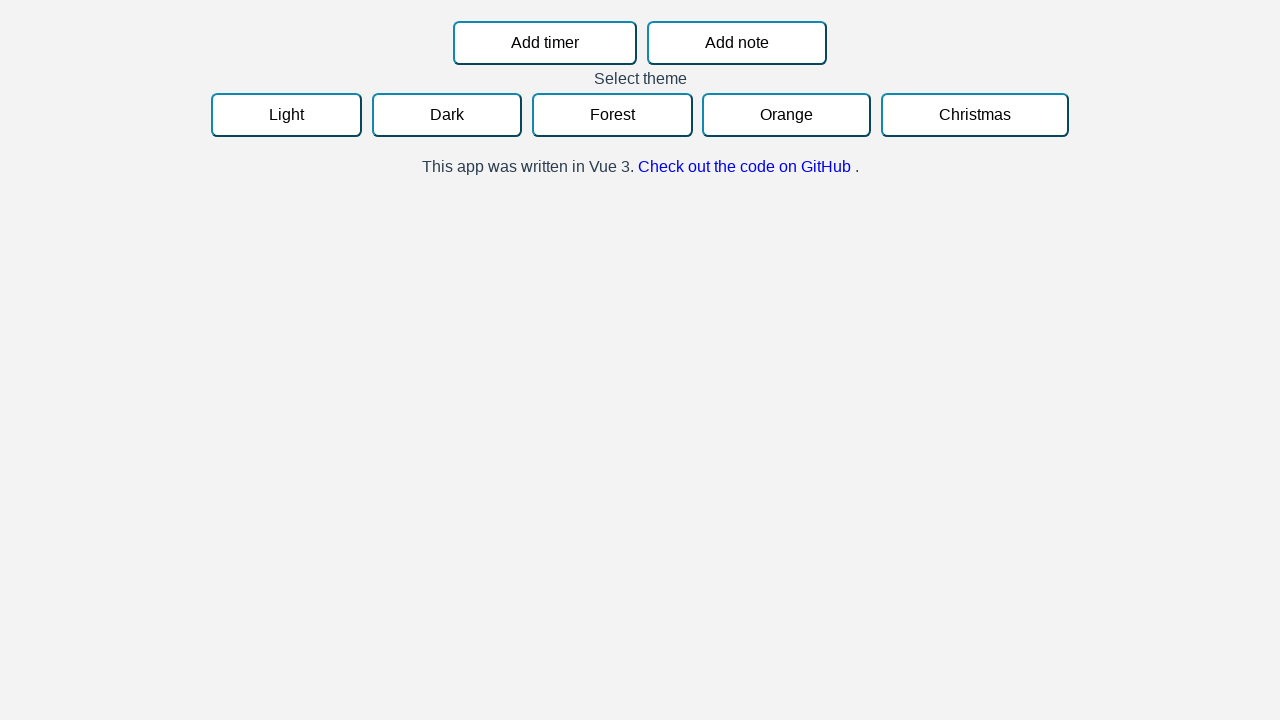

Clicked 'Add timer' button at (545, 43) on button:has-text("Add timer")
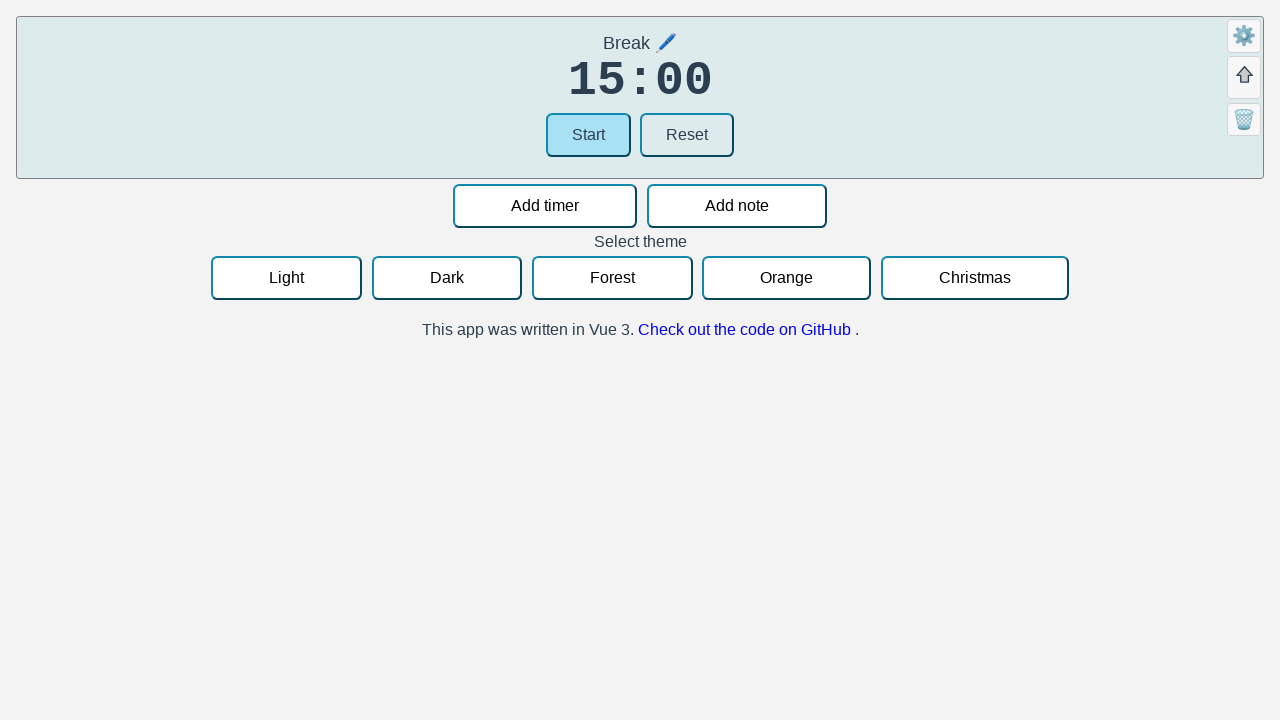

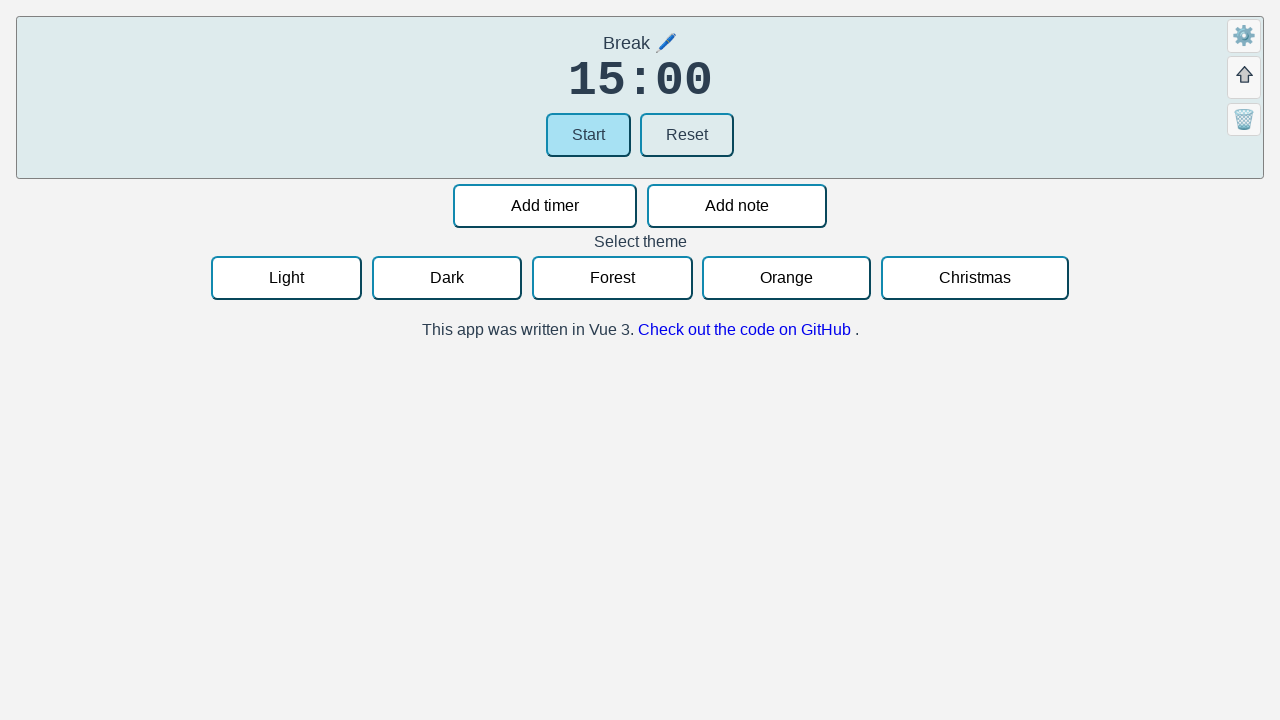